Tests multi-window handling by clicking a link that opens a new browser window, then iterates through all windows and closes the child window with a specific title.

Starting URL: https://opensource-demo.orangehrmlive.com/web/index.php/auth/login

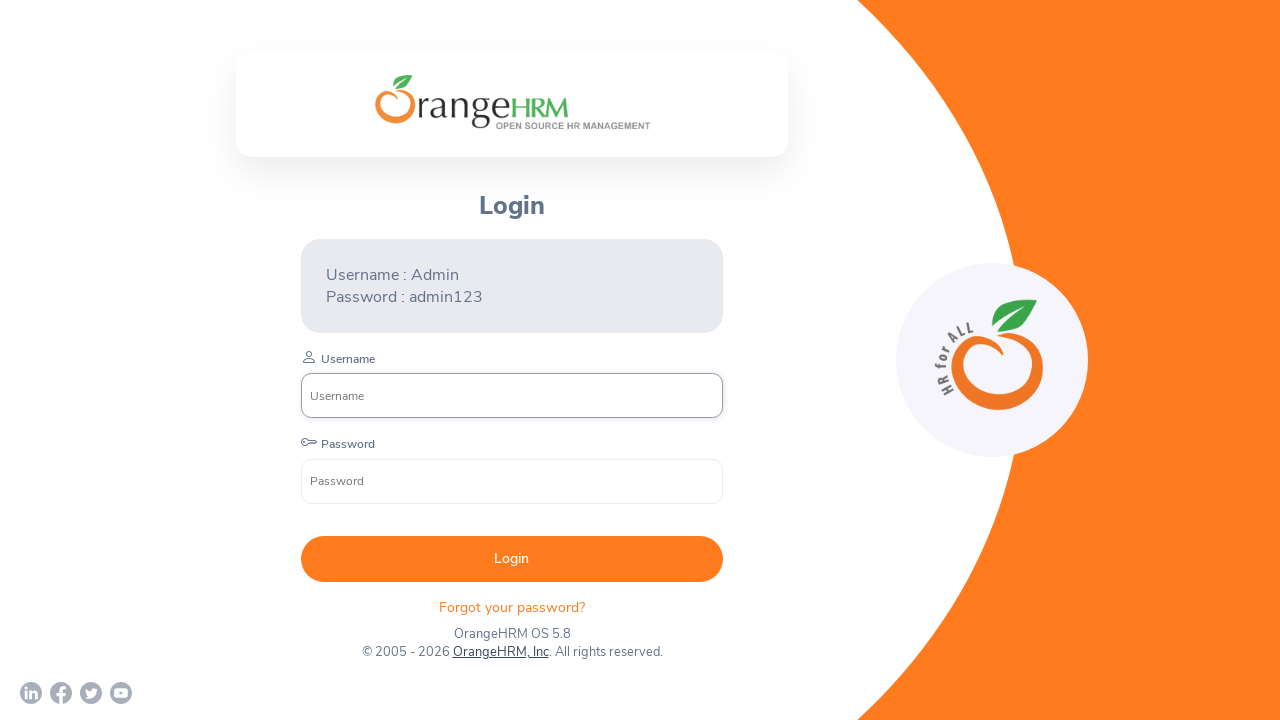

Clicked OrangeHRM, Inc link to open new window at (500, 652) on xpath=//a[text()='OrangeHRM, Inc']
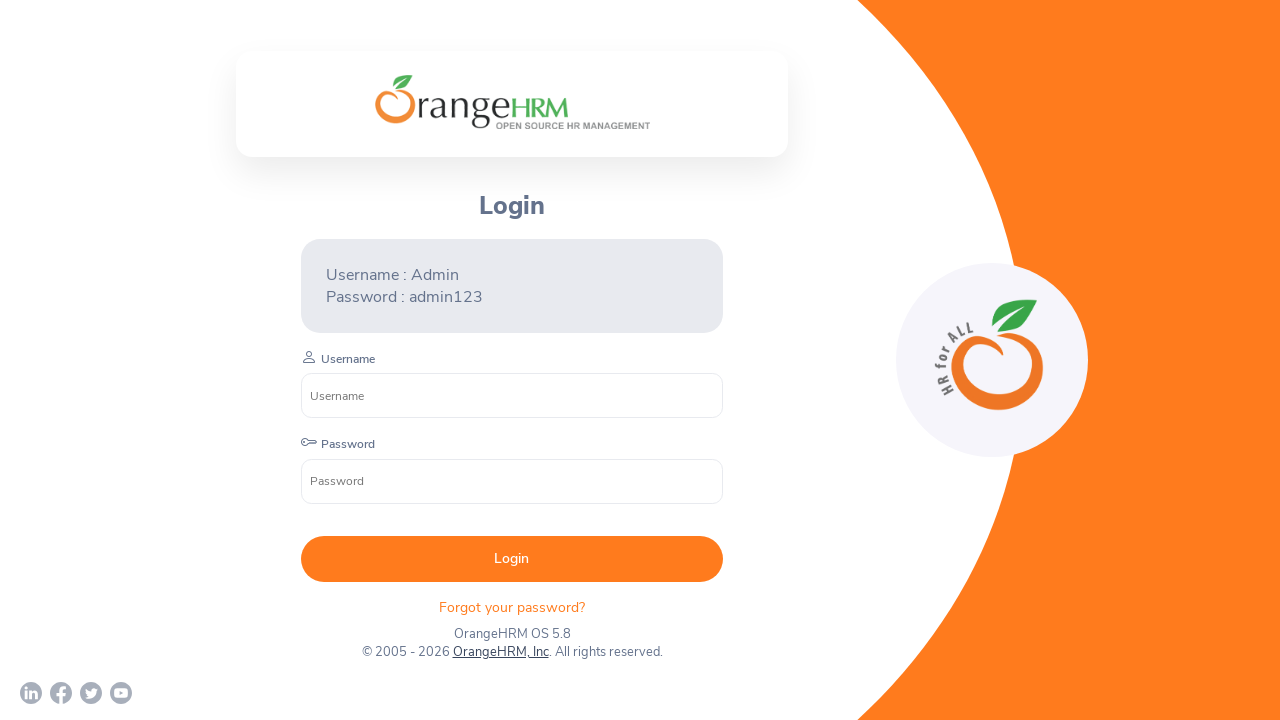

New page object retrieved from context
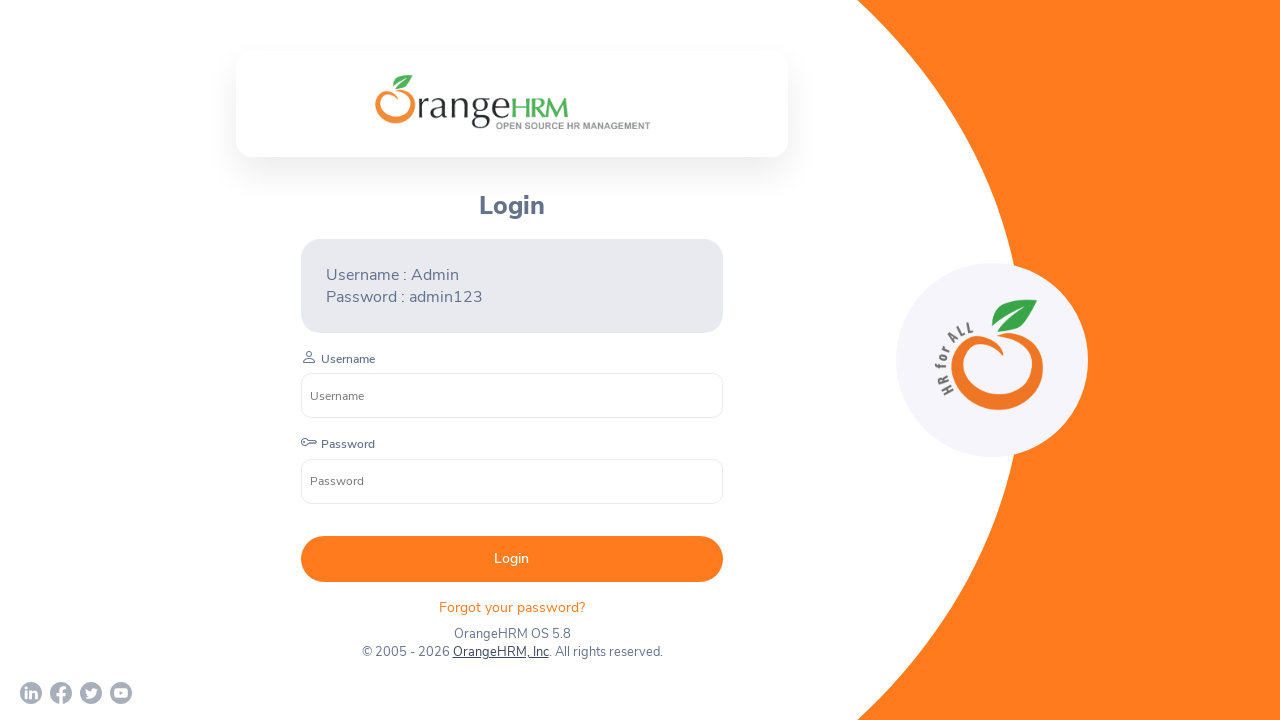

New page finished loading
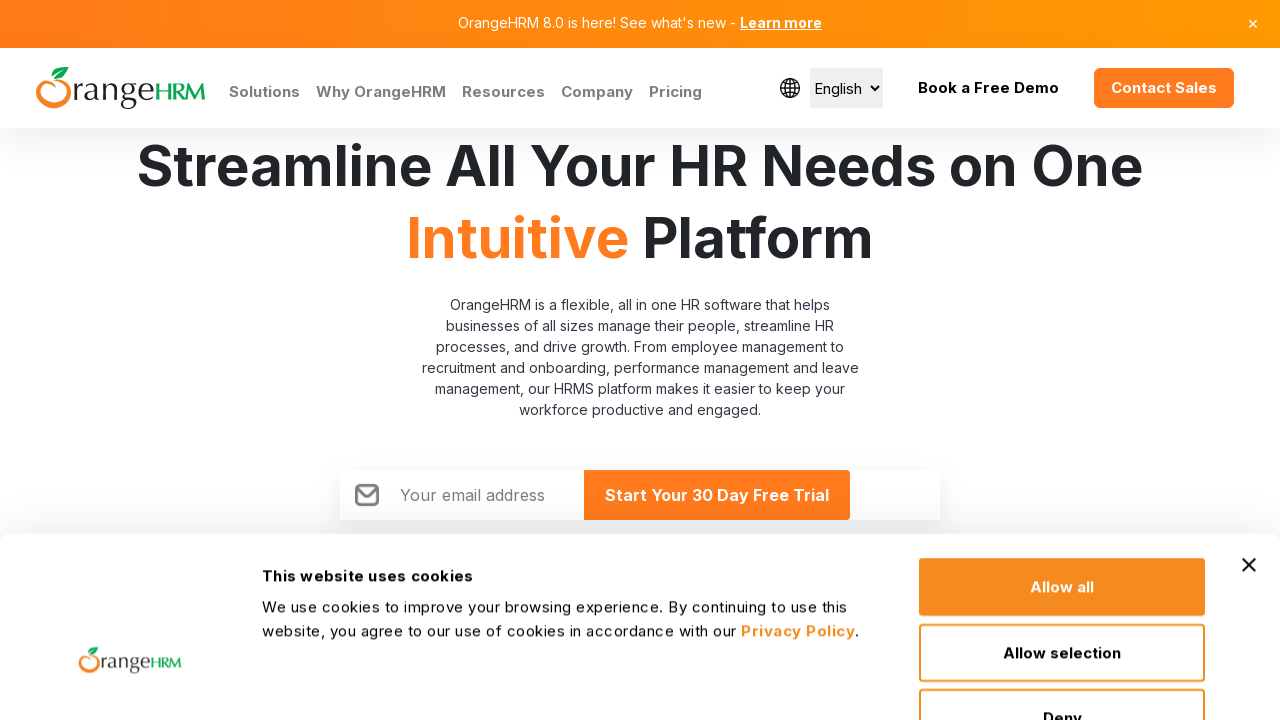

Retrieved all pages from context
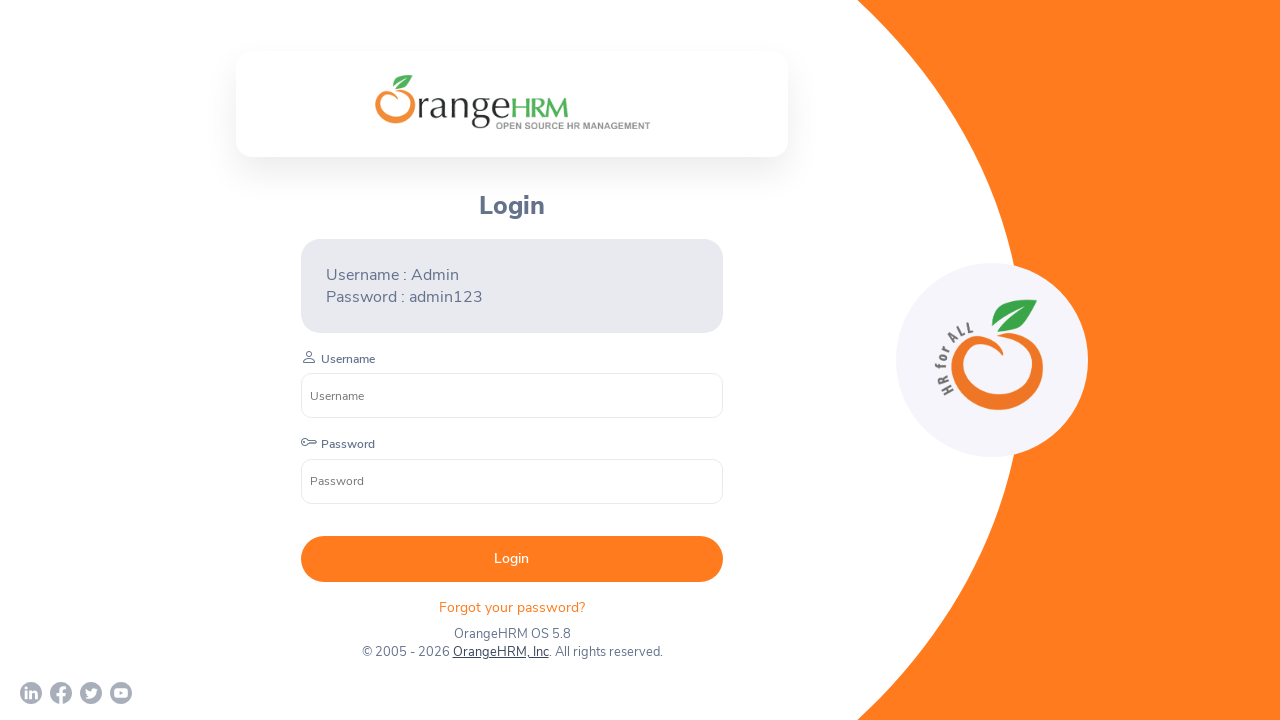

Checked page title: OrangeHRM
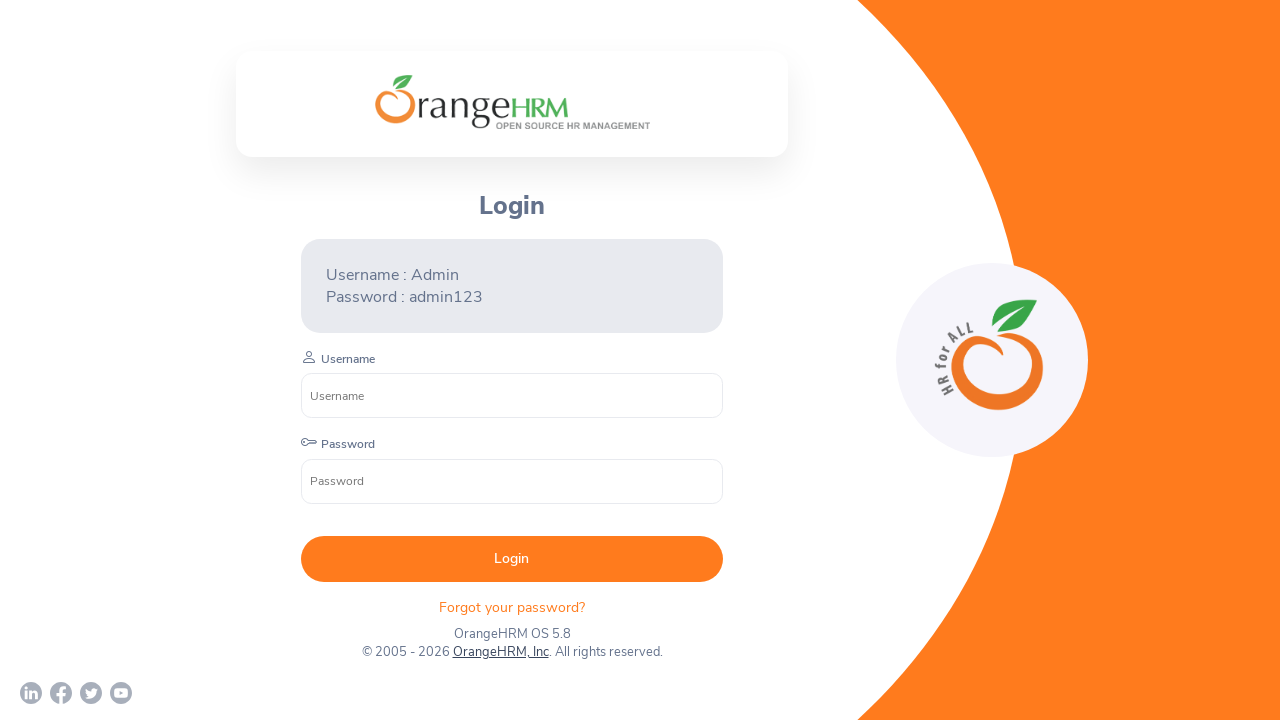

Checked page title: Human Resources Management Software | HRMS | OrangeHRM
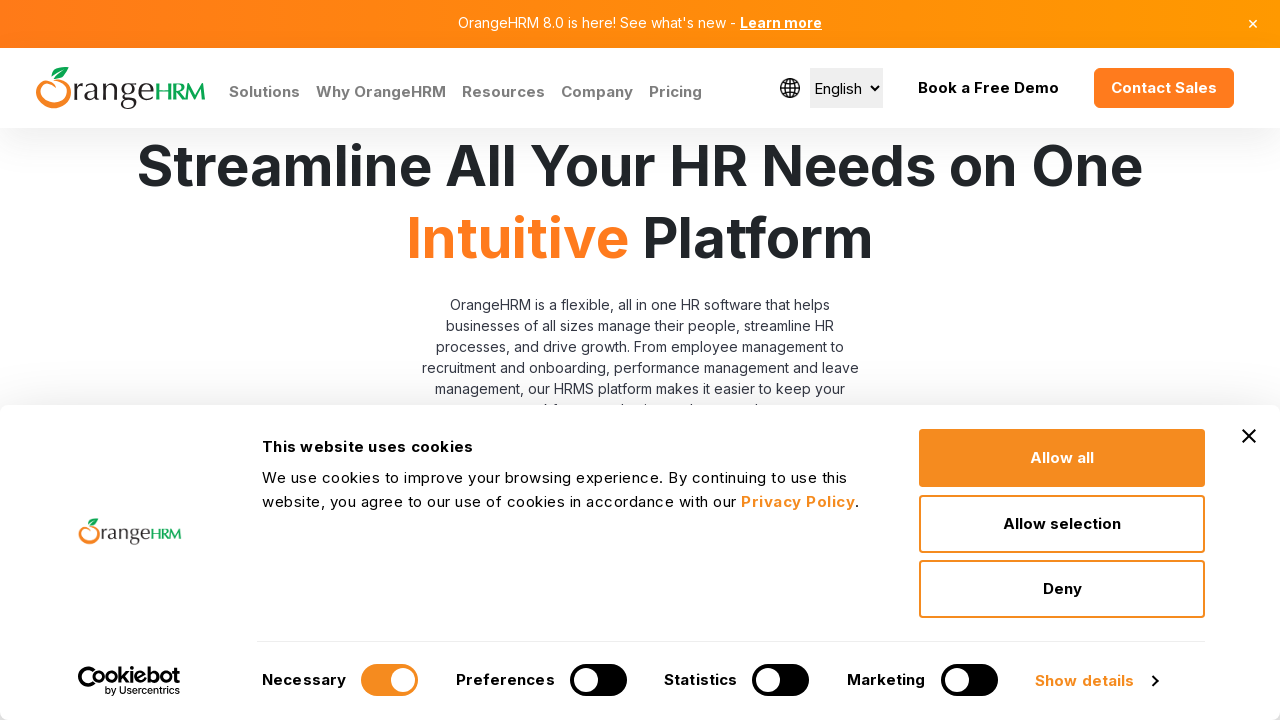

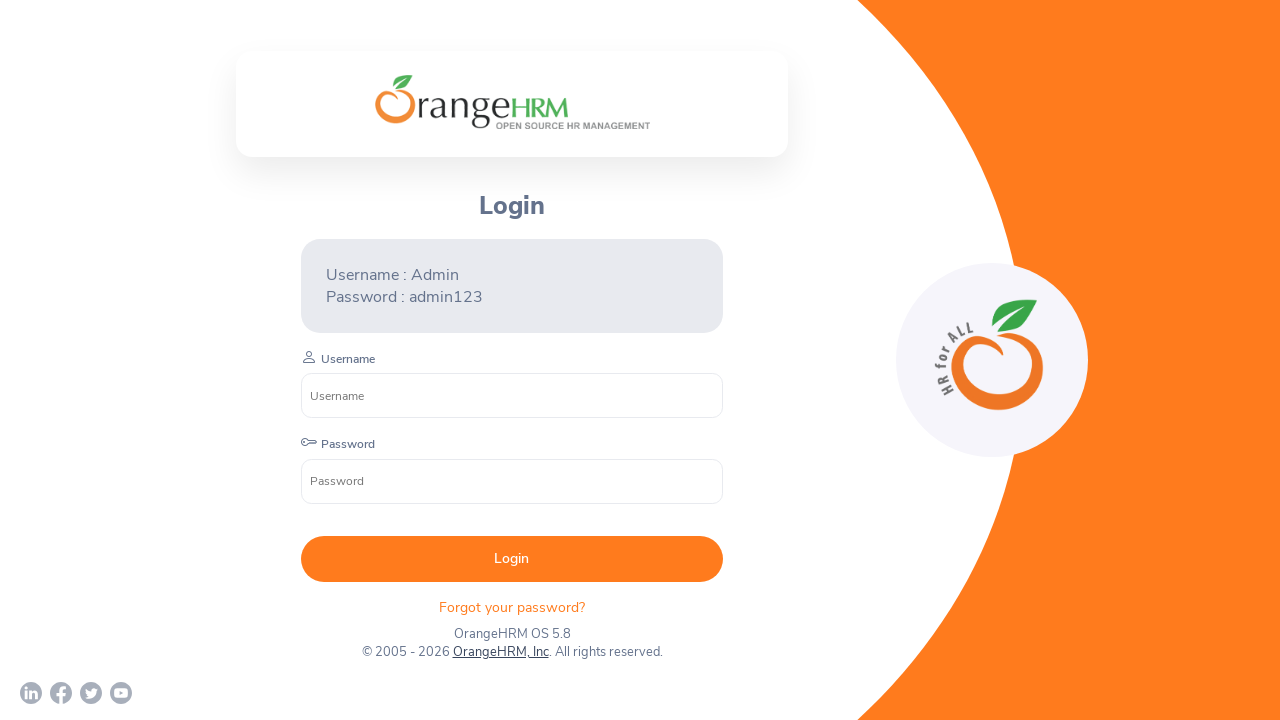